Tests dropdown selection functionality by selecting values from single and multiple select dropdowns

Starting URL: https://demoqa.com/select-menu

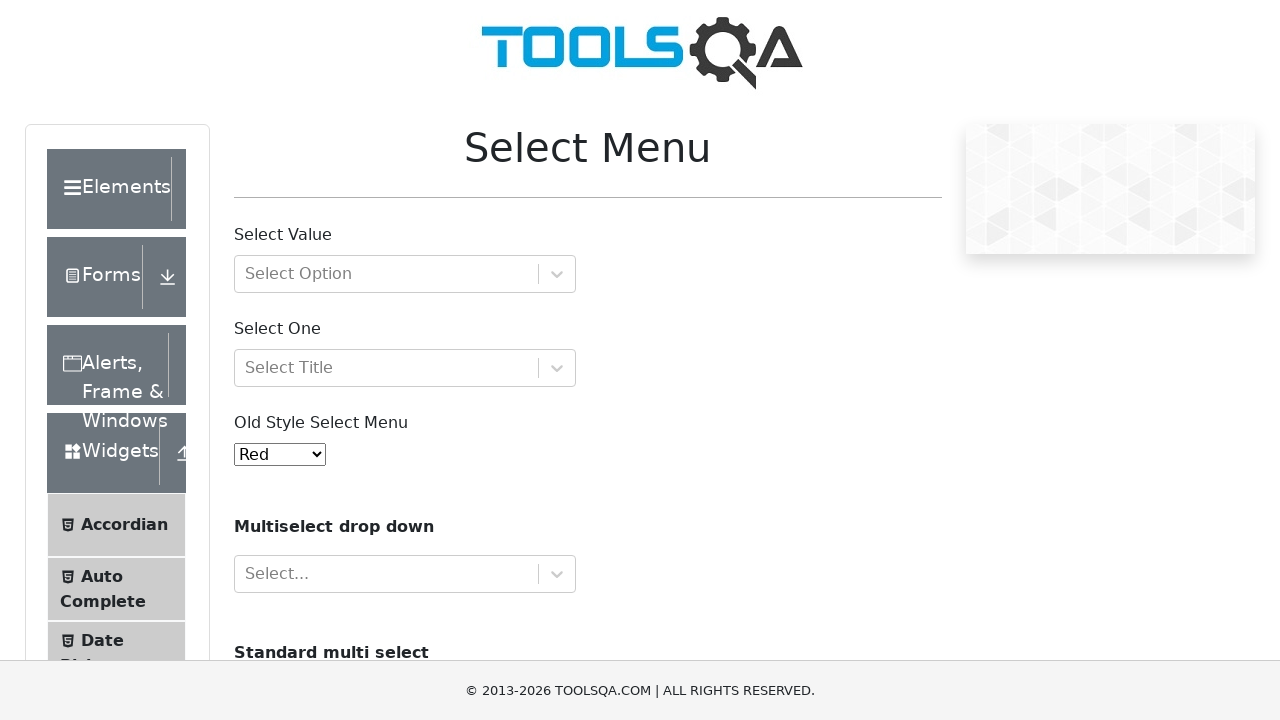

Selected value '3' from old style select menu on #oldSelectMenu
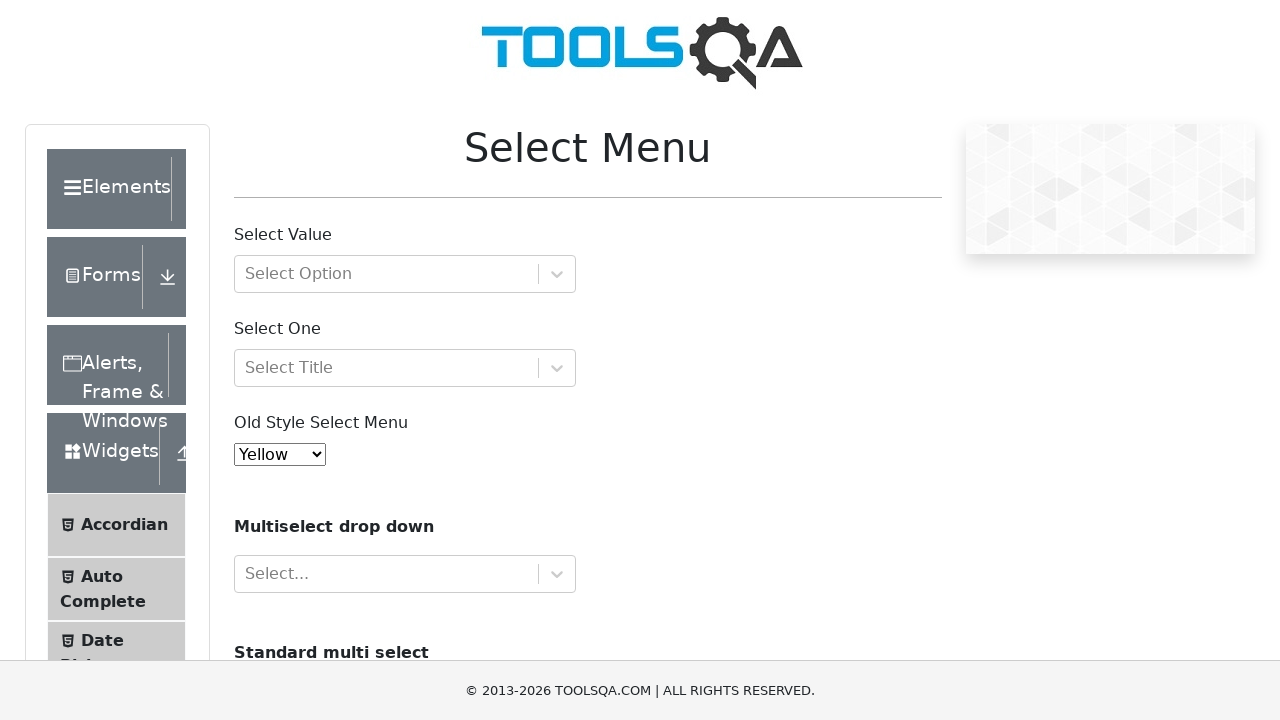

Selected multiple values 'volvo' and 'audi' from cars dropdown on #cars
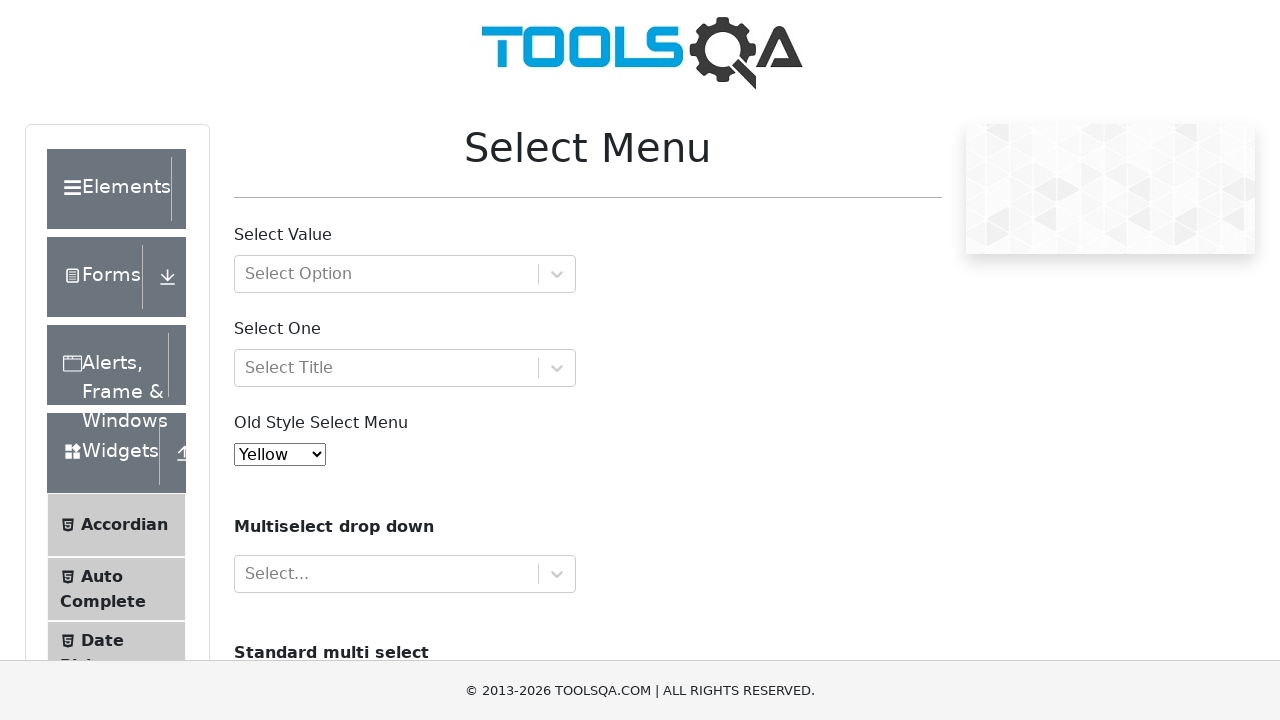

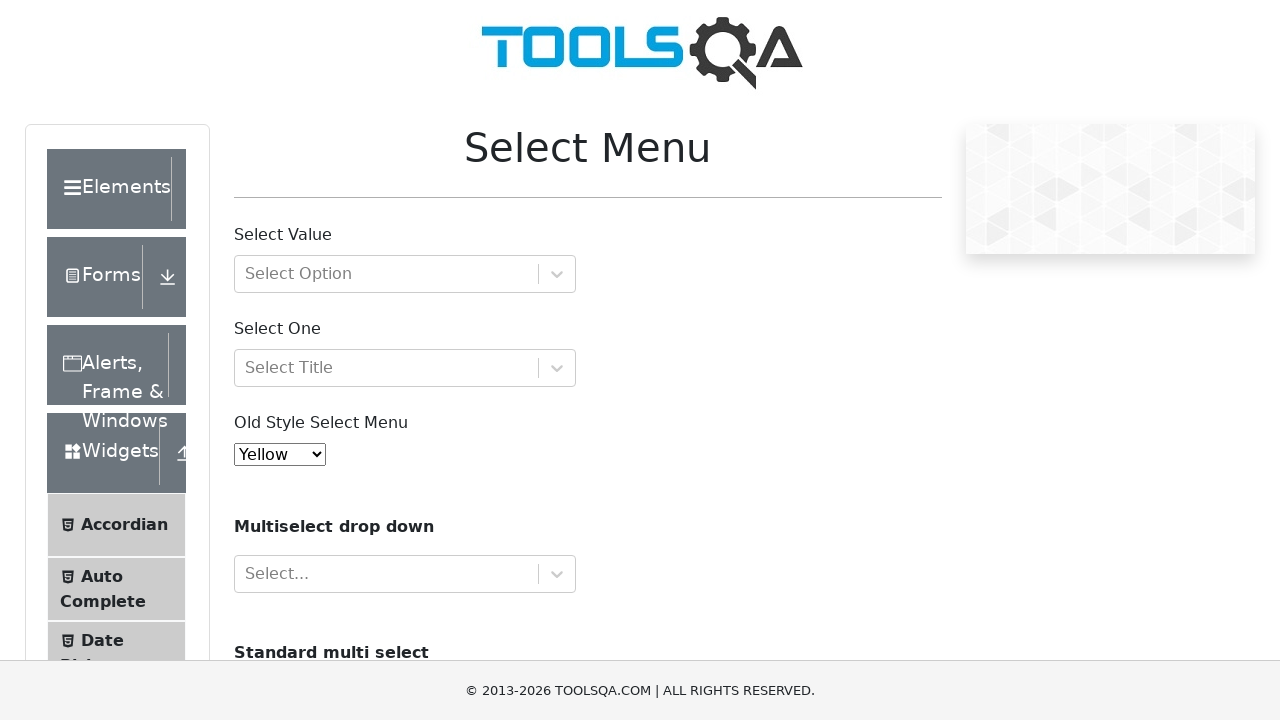